Tests dropdown select menu functionality by selecting options using different methods: by visible text, by value, and by index on a demo QA page

Starting URL: https://demoqa.com/select-menu

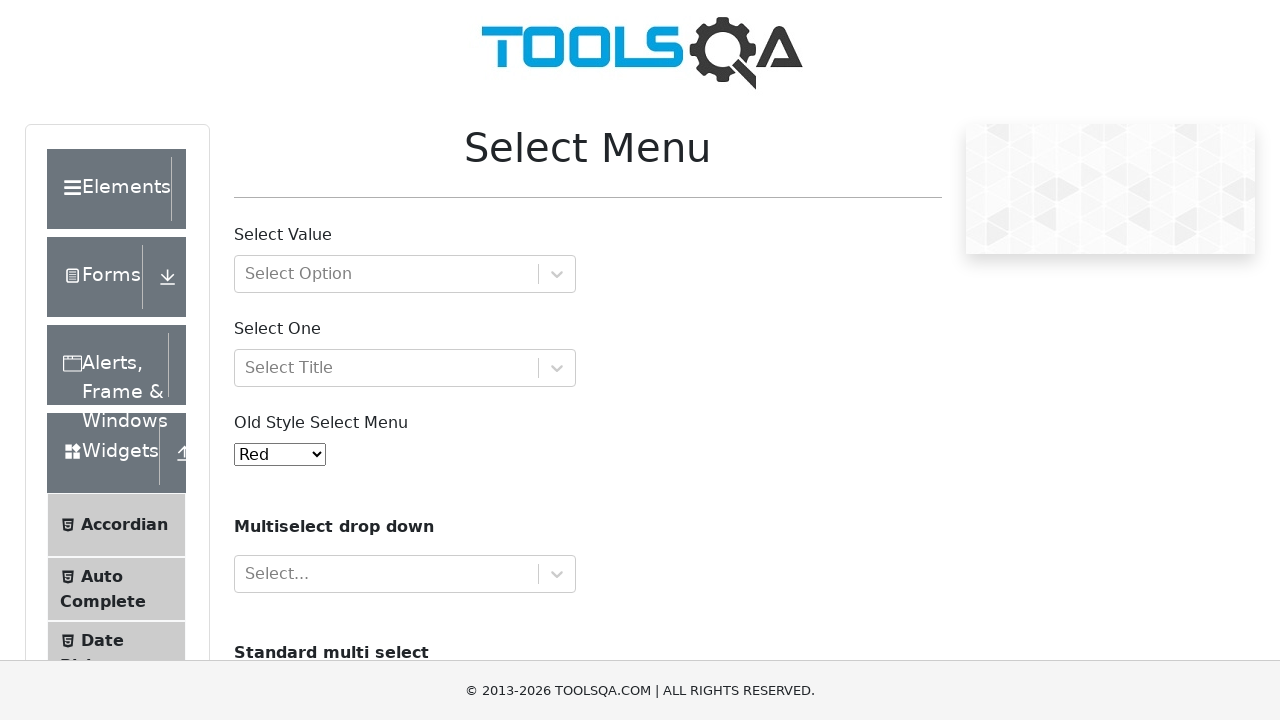

Selected 'Black' option by visible text from dropdown menu on #oldSelectMenu
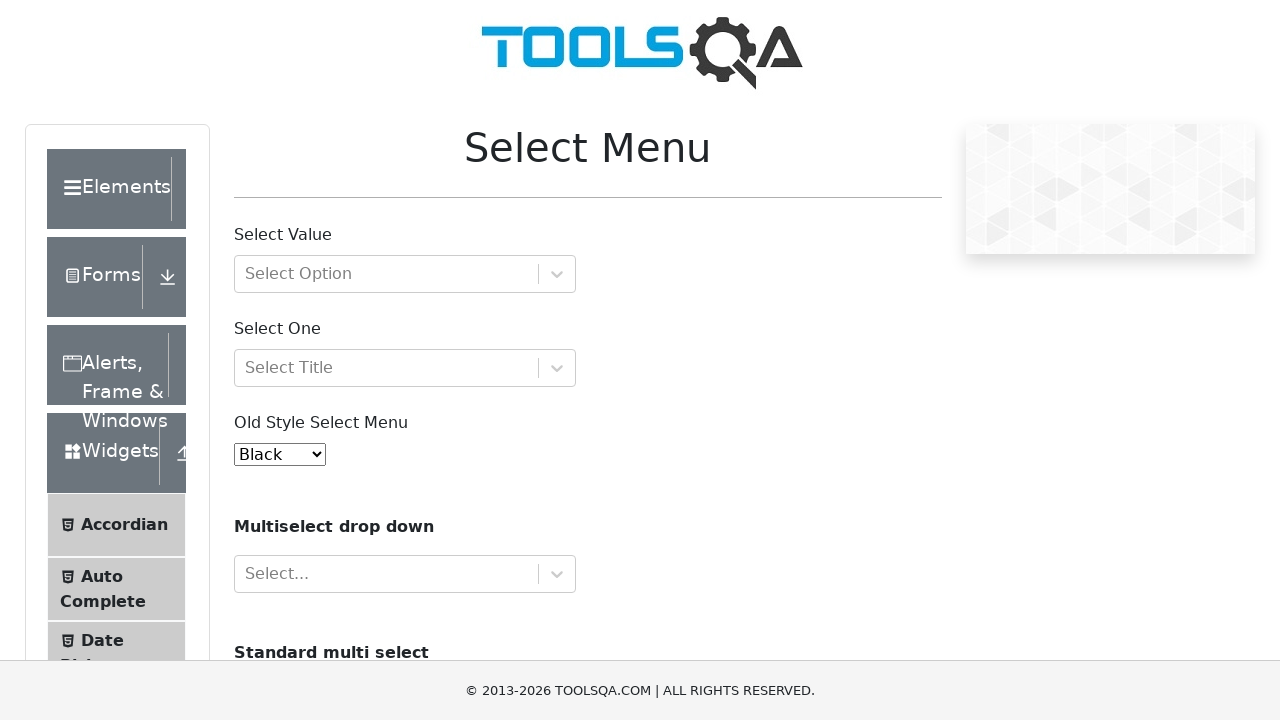

Selected option by value '3' (Green) from dropdown menu on #oldSelectMenu
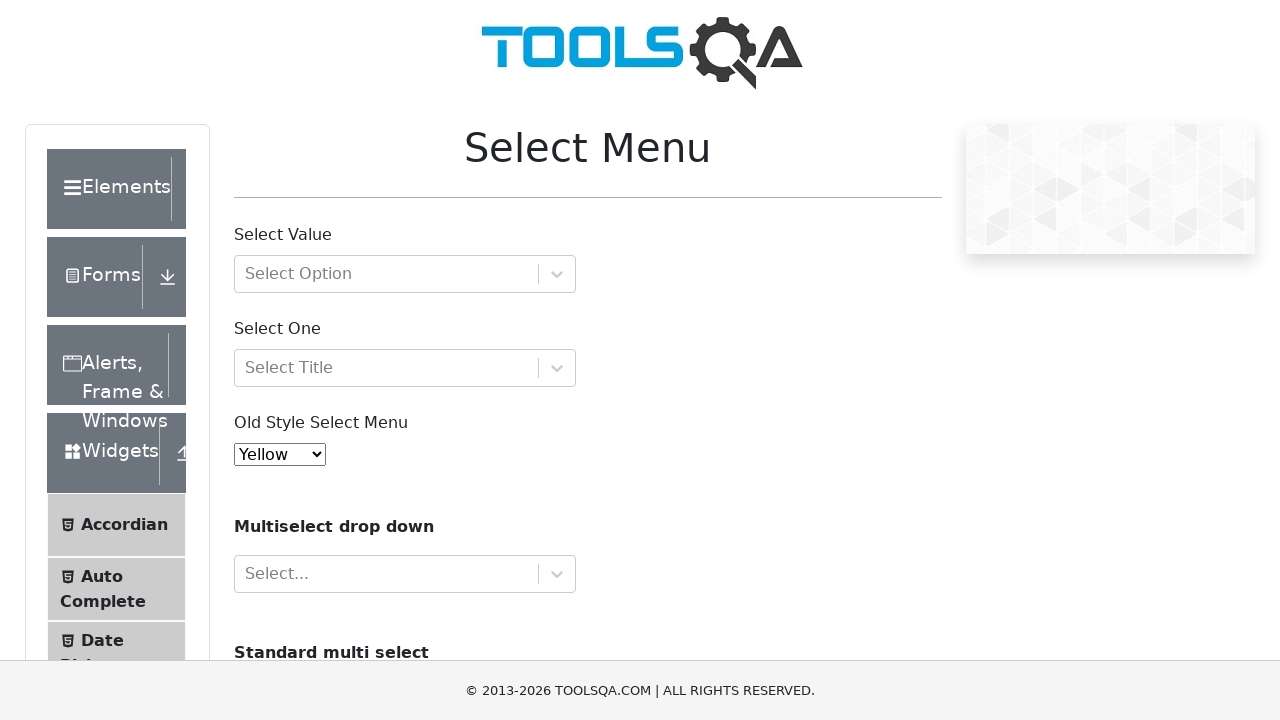

Selected option by index 4 (Purple) from dropdown menu on #oldSelectMenu
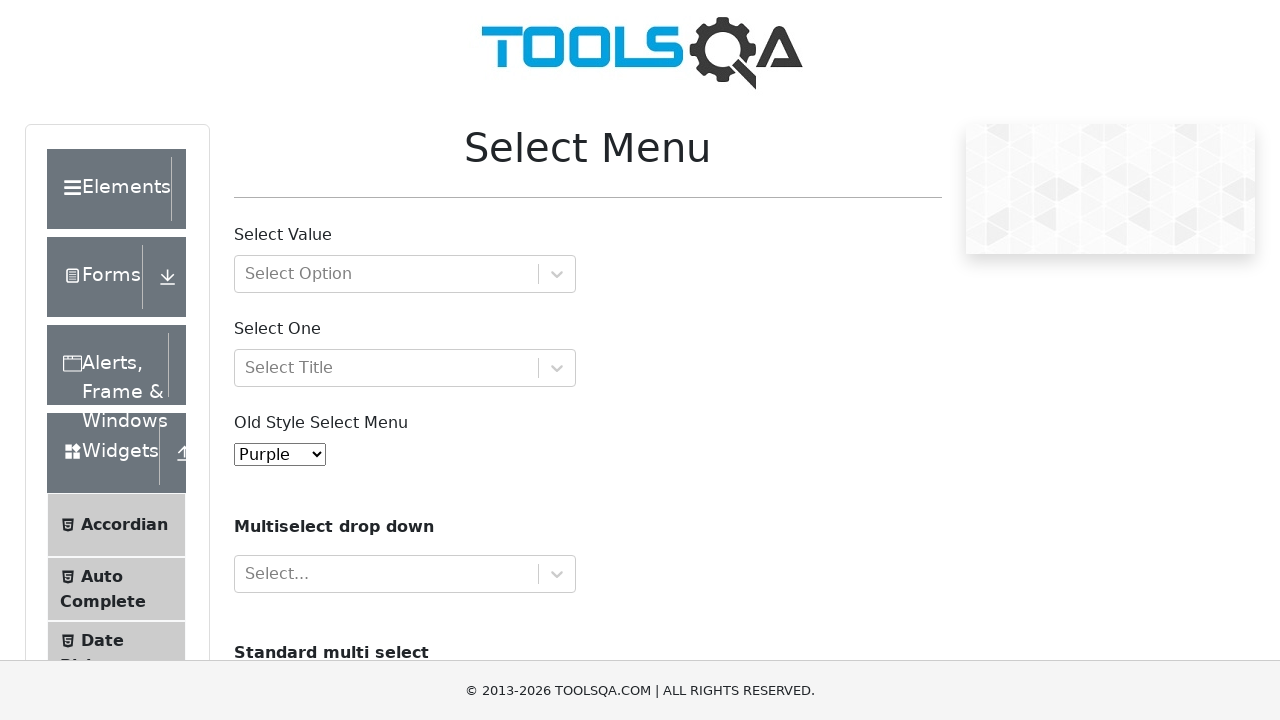

Selected 'Black' option again by visible text from dropdown menu on #oldSelectMenu
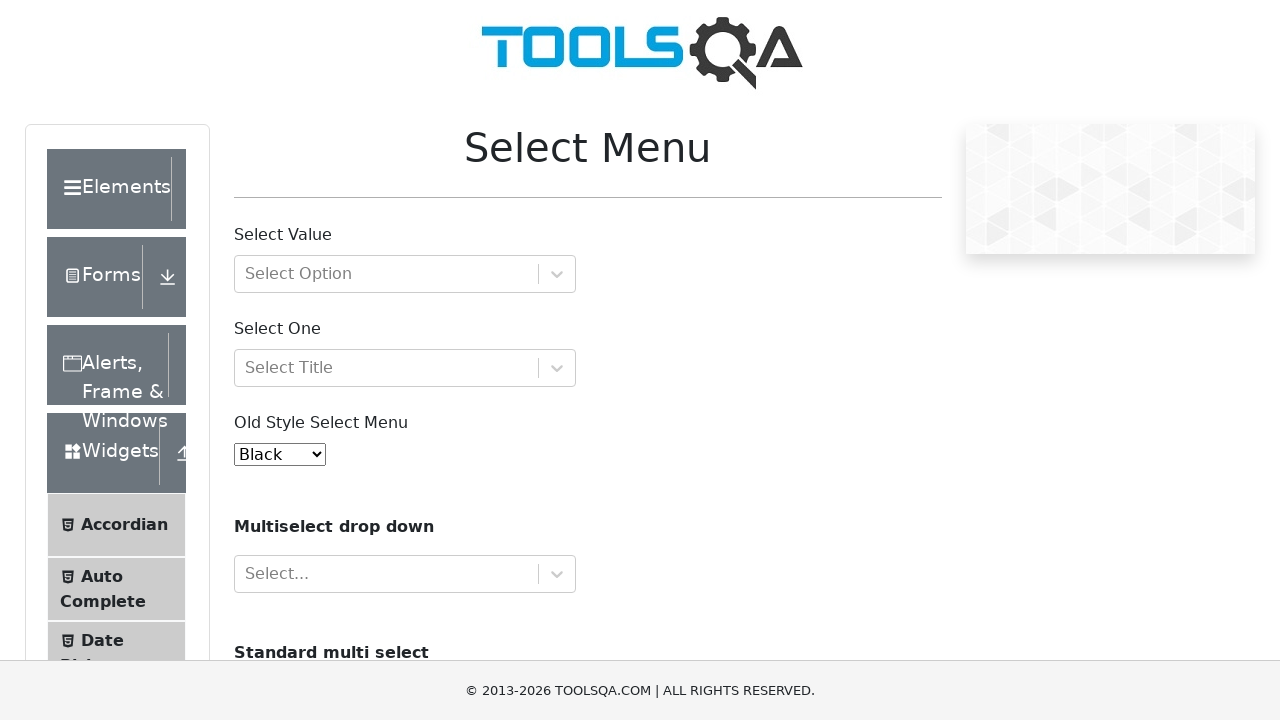

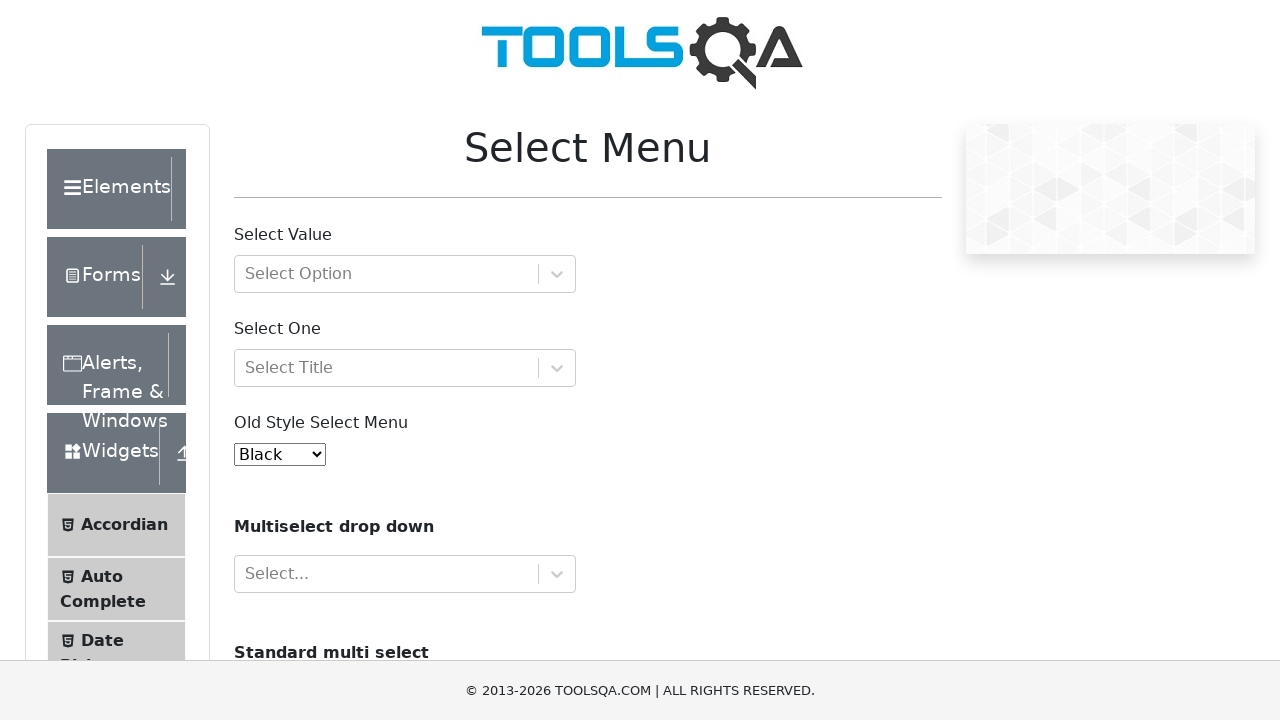